Adds a new todo item to the todo list by typing in the input field and pressing Enter

Starting URL: https://devmountain.github.io/qa_todos/

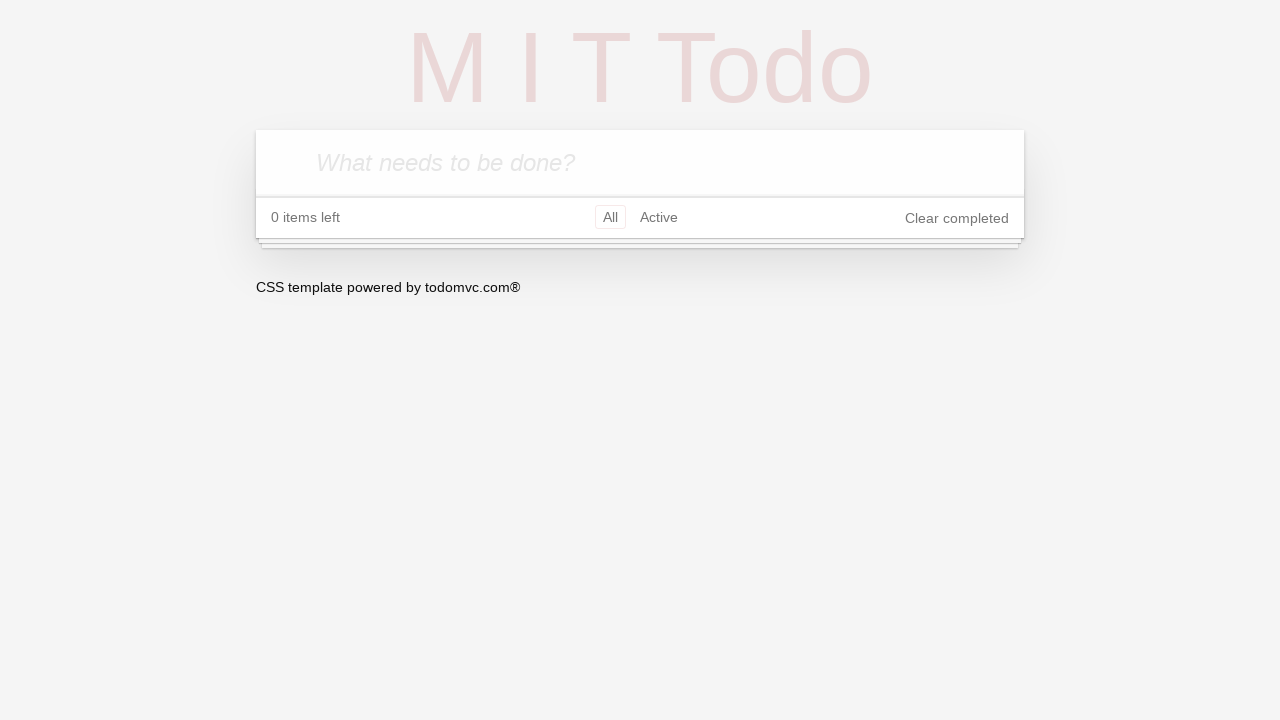

Todo input field is available
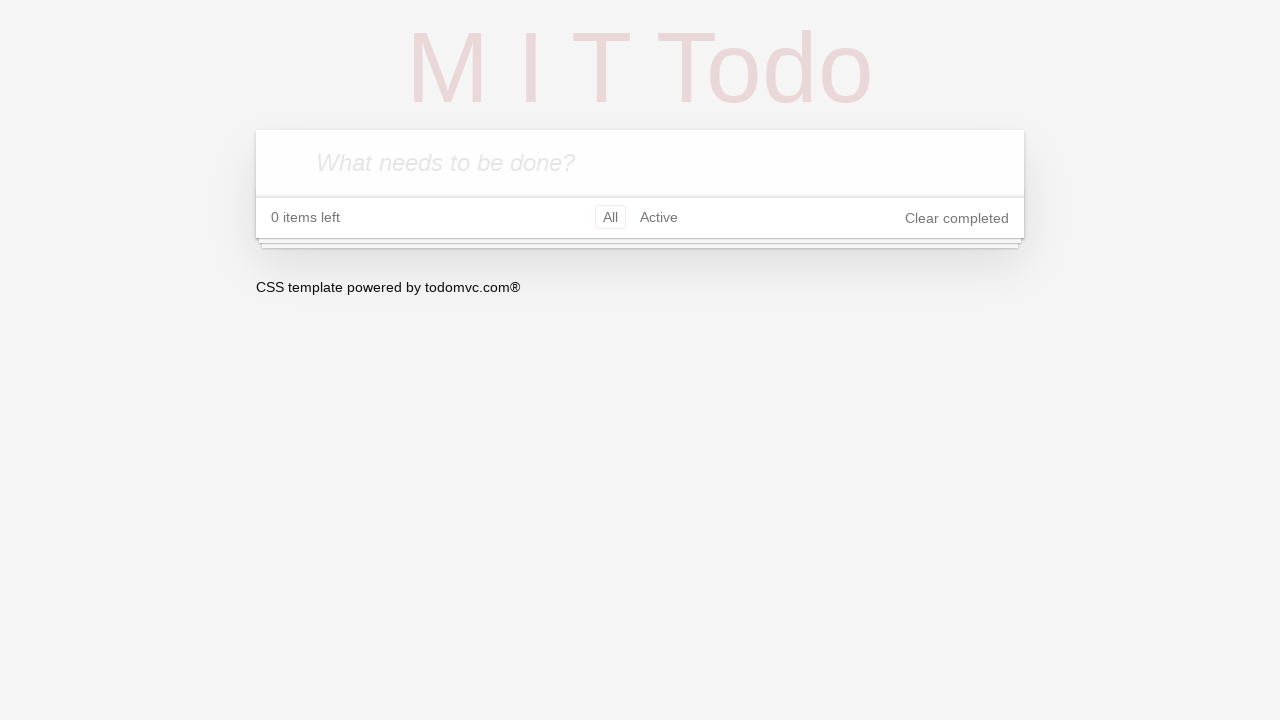

Filled todo input field with 'Getting a carwash' on .new-todo
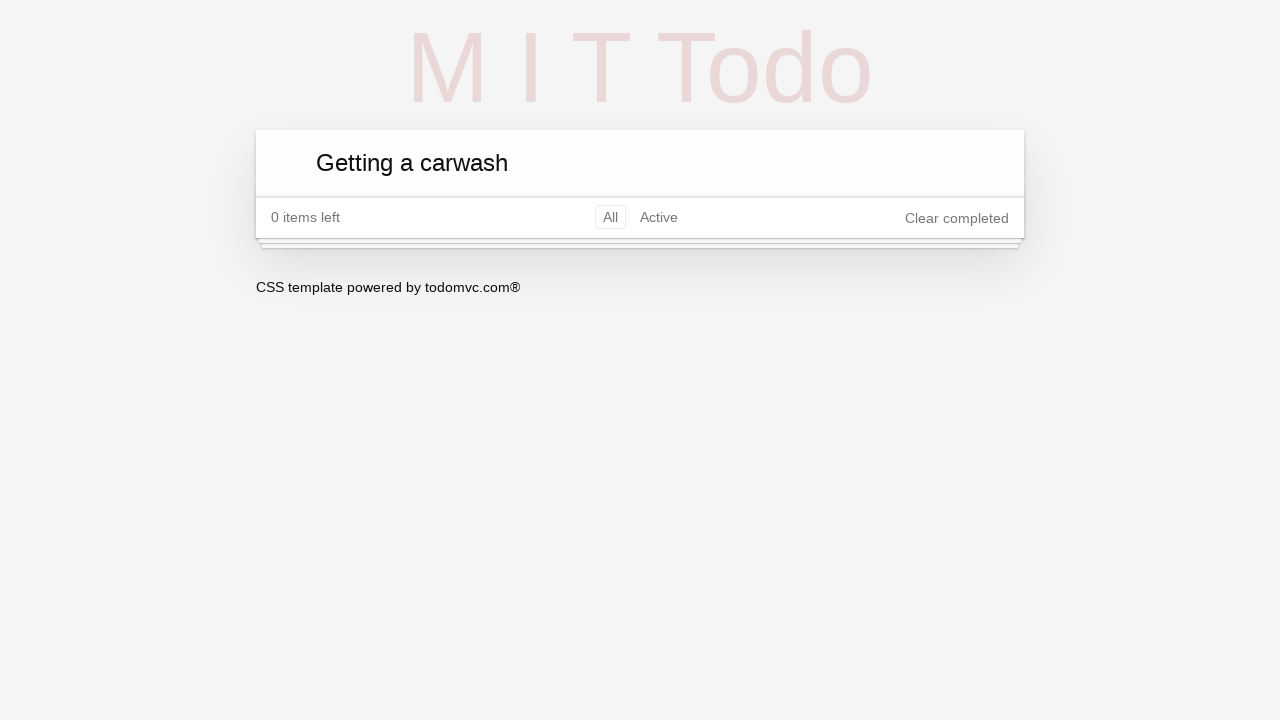

Pressed Enter to add the todo item on .new-todo
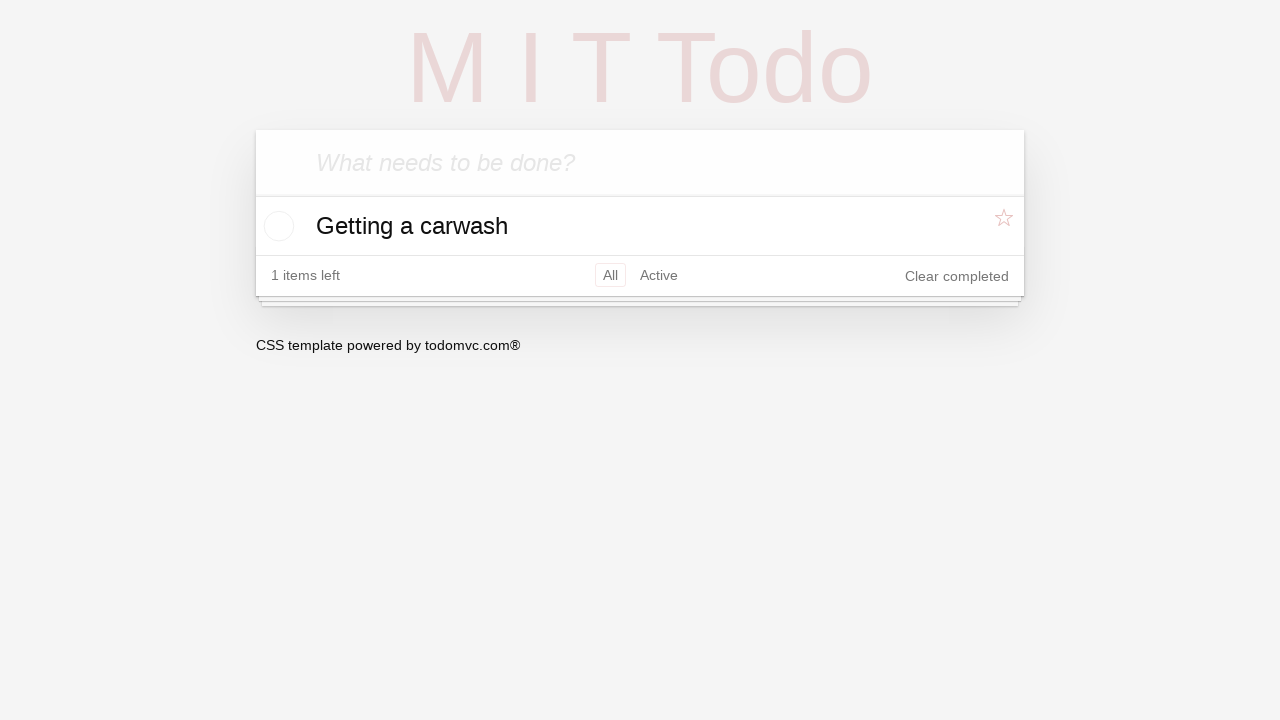

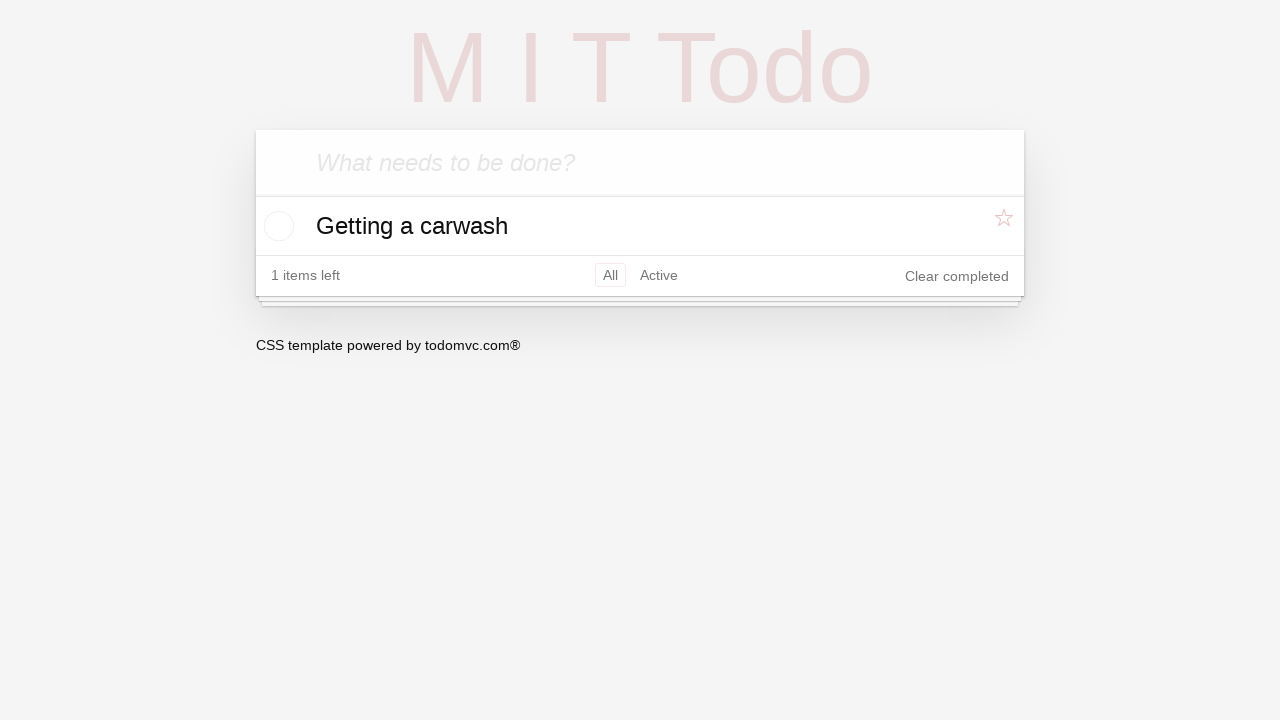